Tests page scrolling functionality by navigating to a grade visualizer page and scrolling to the bottom of the page.

Starting URL: https://grade-visualizer101.herokuapp.com/gv/hp/

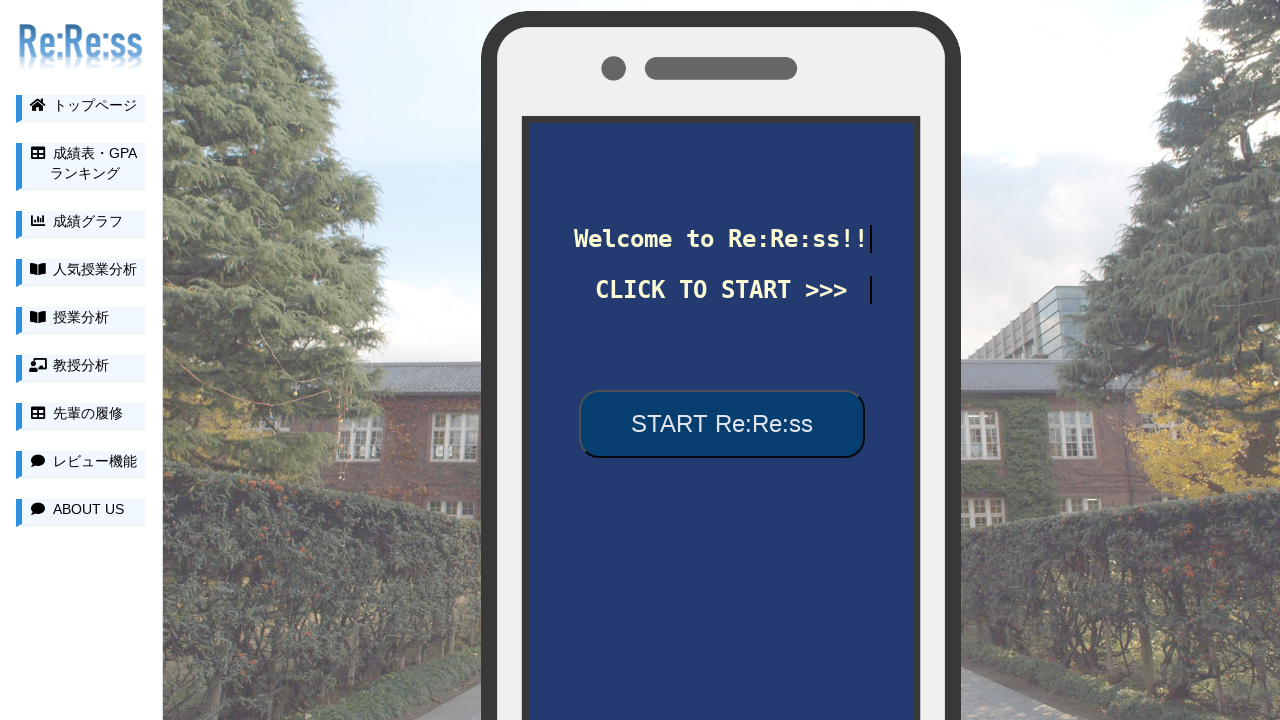

Navigated to grade visualizer page and waited for network to be idle
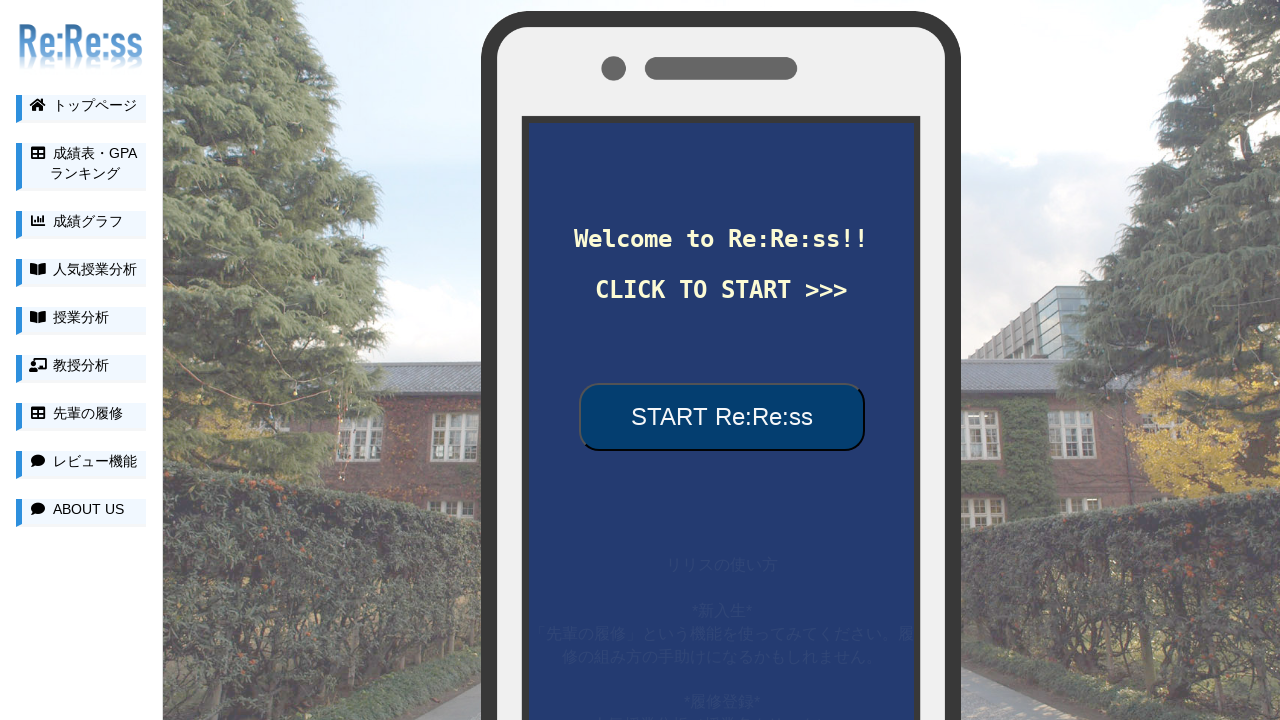

Scrolled to the bottom of the page
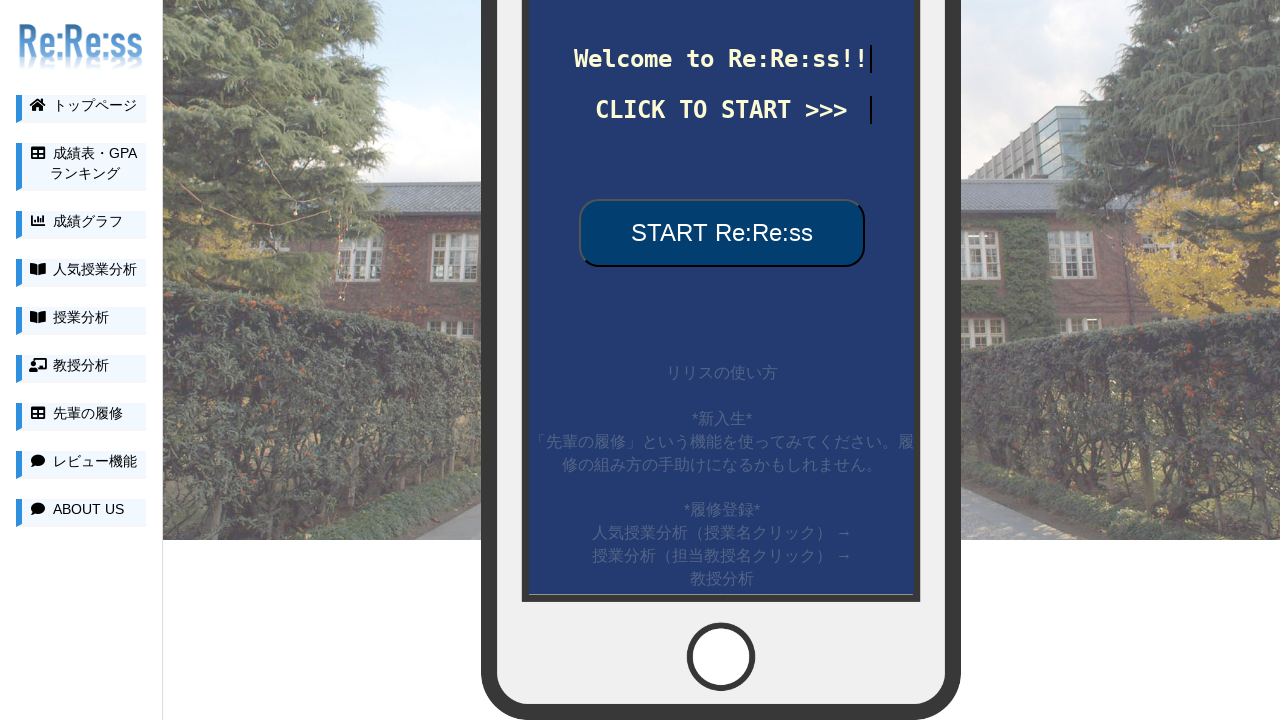

Waited 2 seconds for dynamic content to load after scrolling
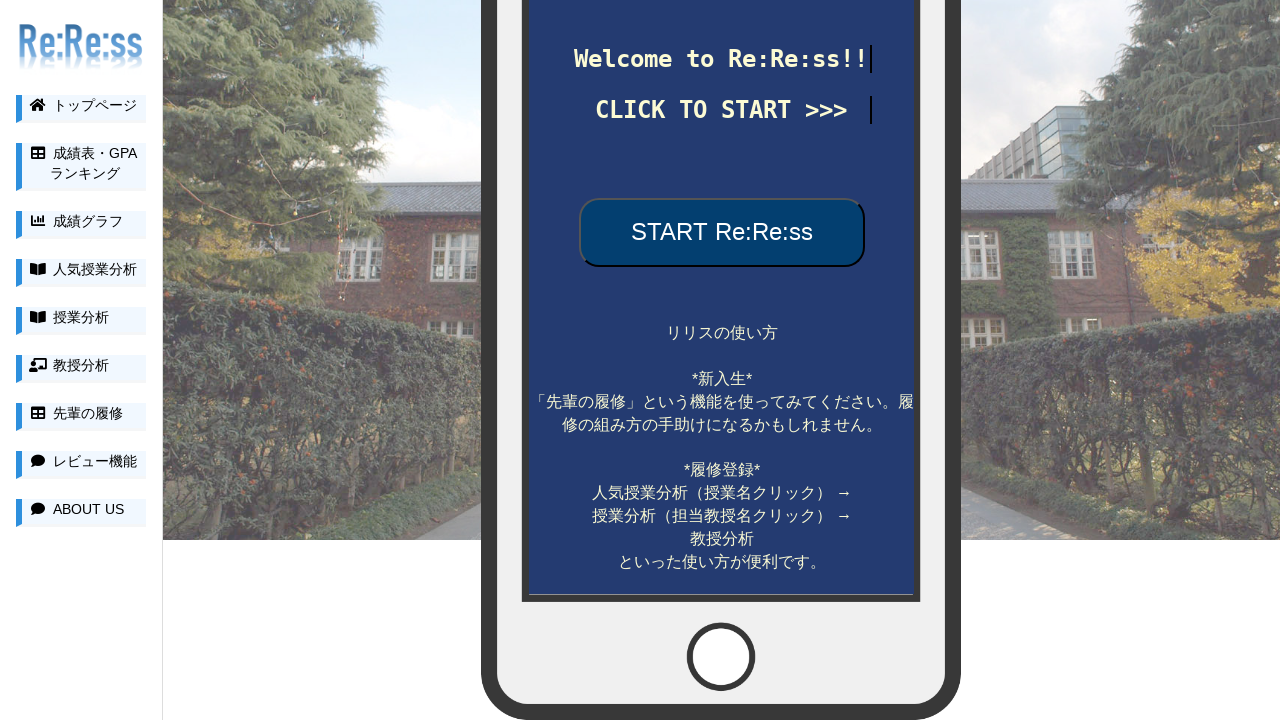

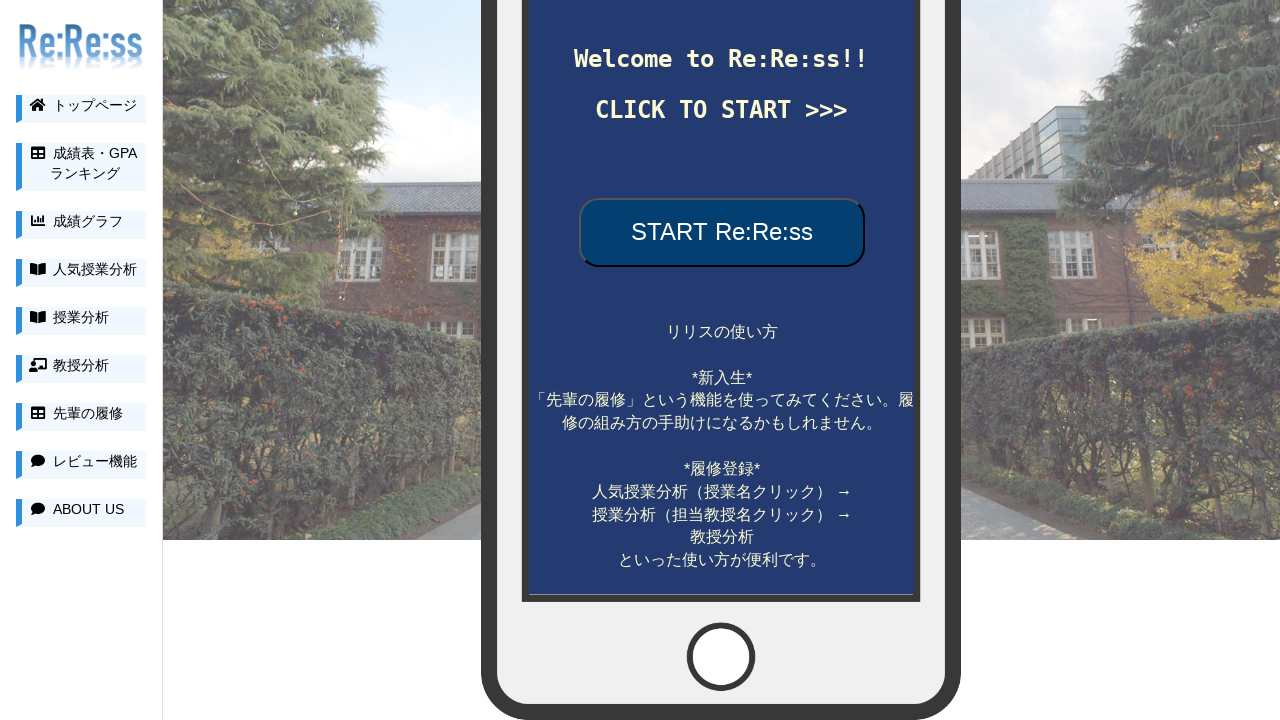